Tests auto-suggest dropdown functionality by typing partial text and selecting a matching option from the suggestions

Starting URL: https://rahulshettyacademy.com/dropdownsPractise/

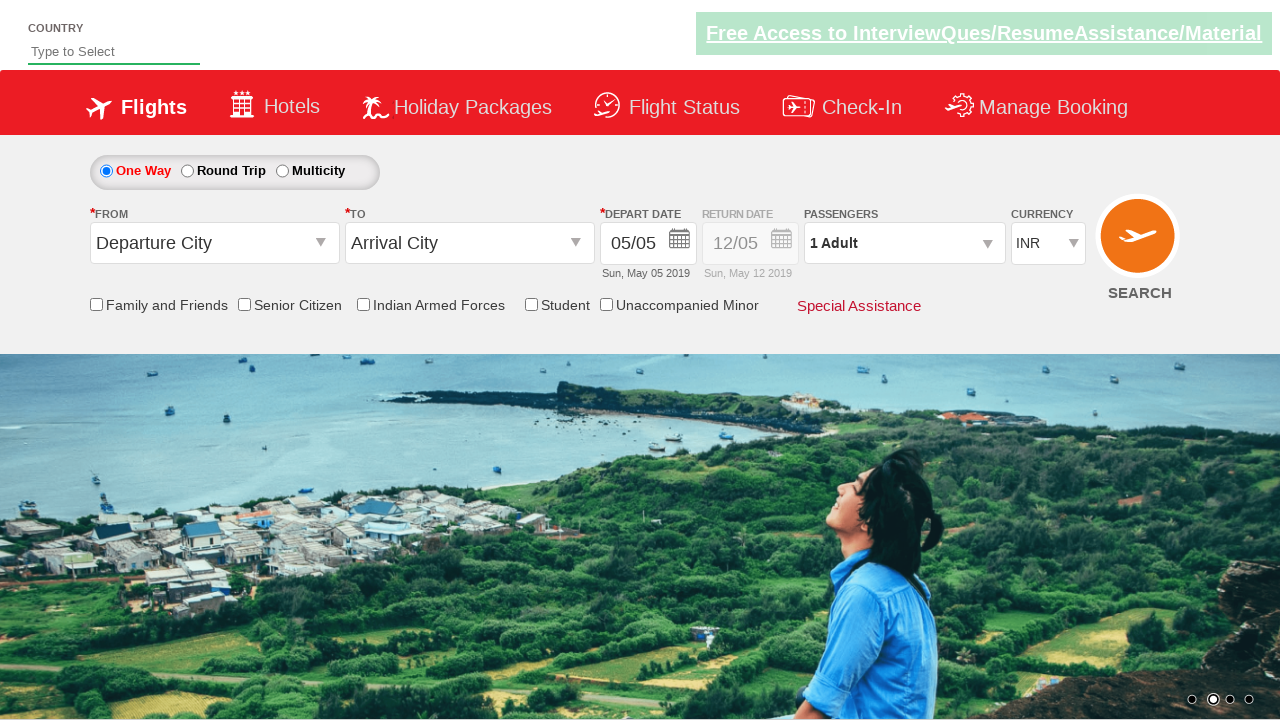

Navigated to auto-suggest dropdown practice page
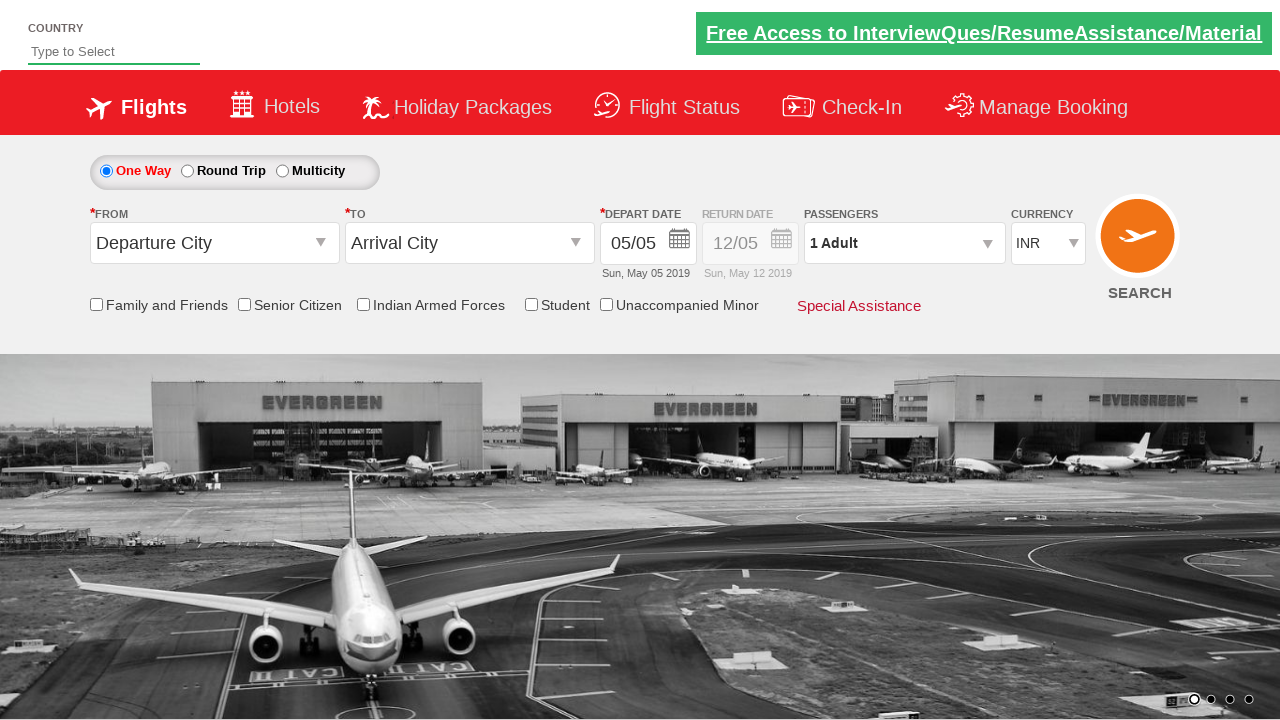

Typed 'ind' into auto-suggest field on #autosuggest
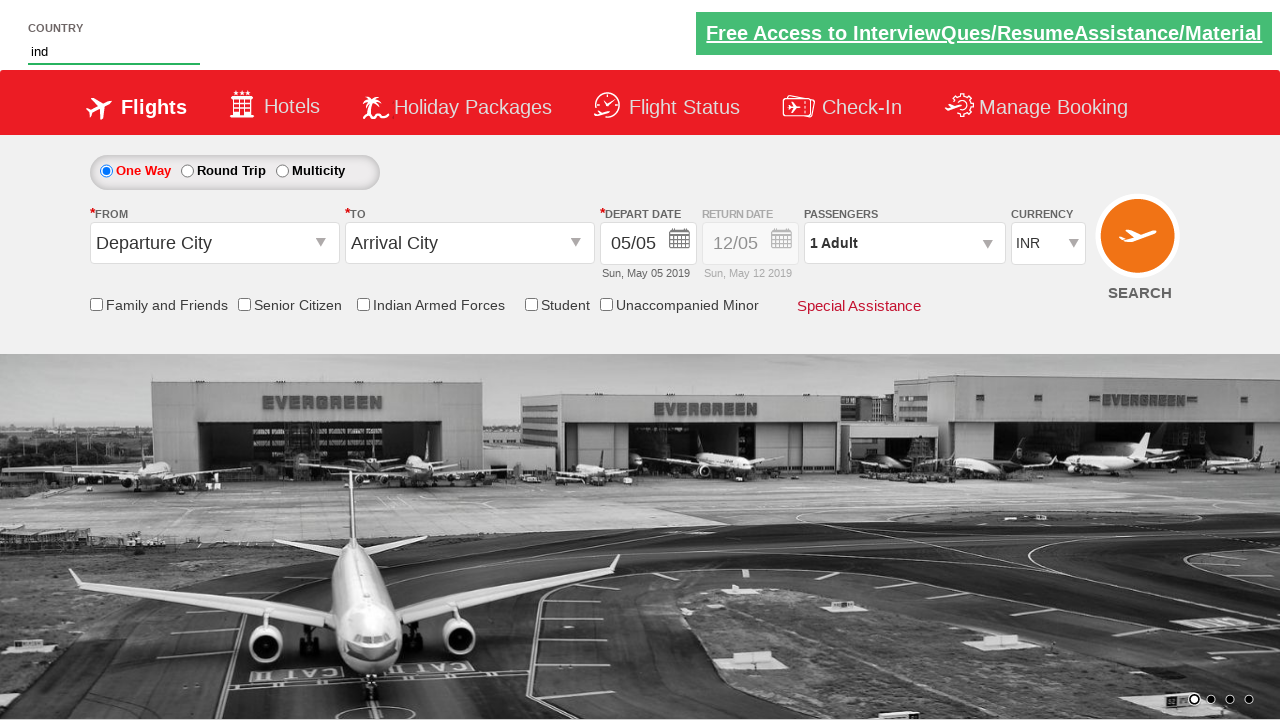

Auto-suggest dropdown suggestions appeared
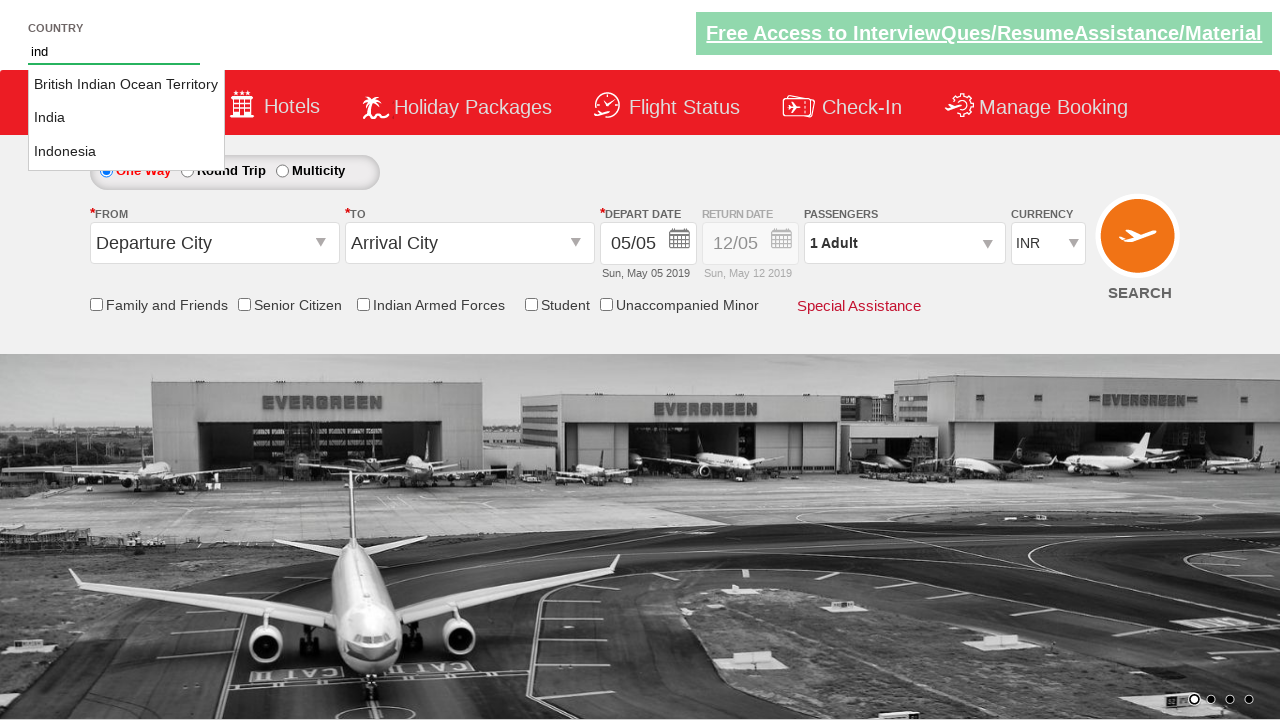

Selected 'India' from auto-suggest dropdown options at (126, 118) on li.ui-menu-item a >> nth=1
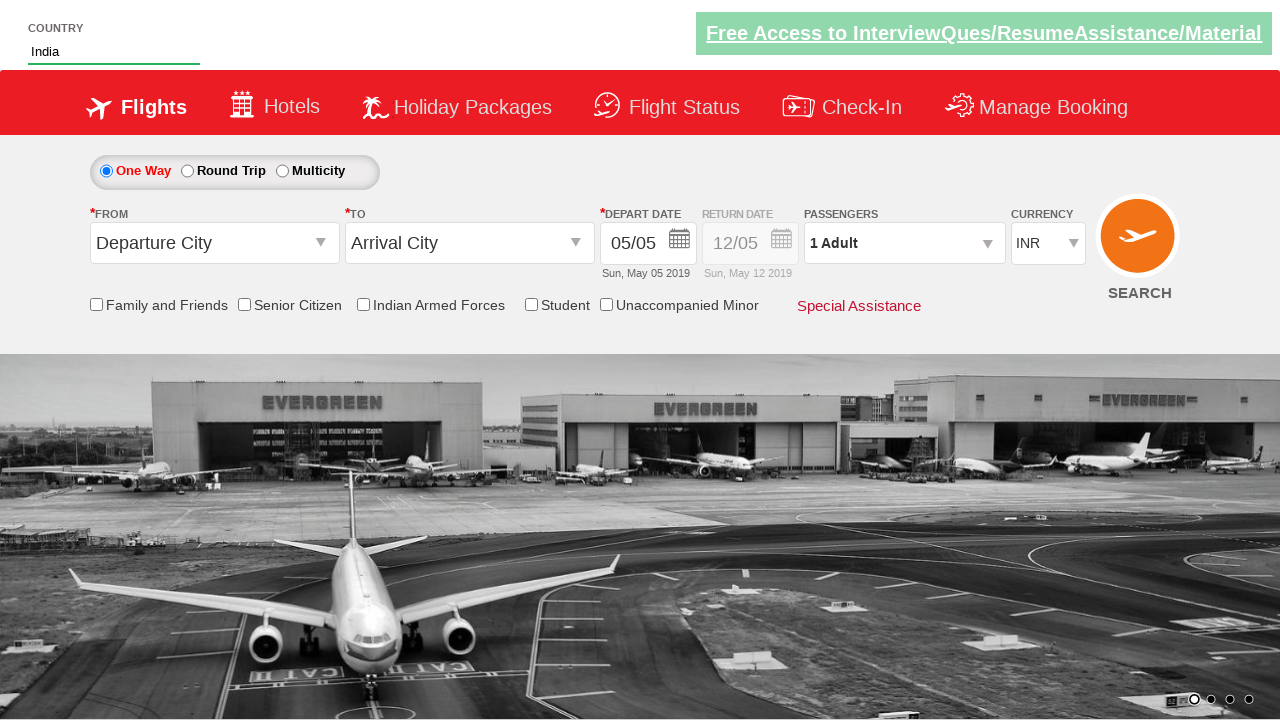

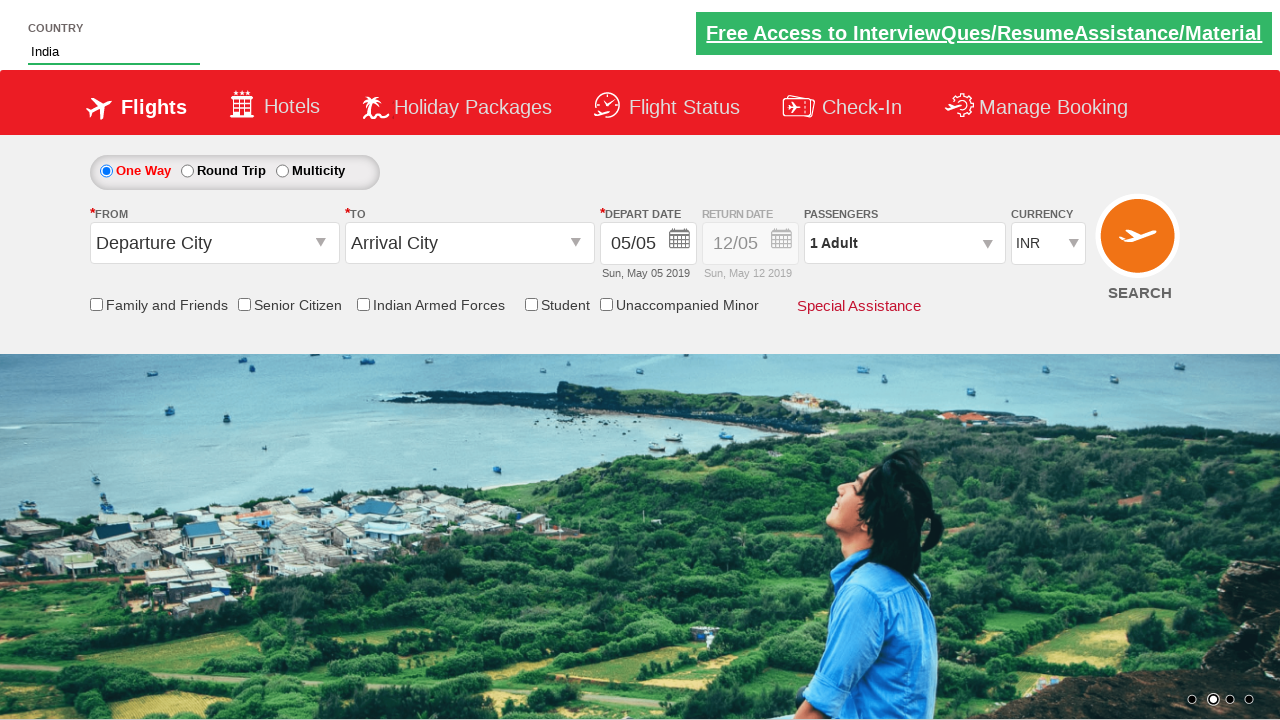